Tests multi-select dropdown functionality by selecting options by visible text and index, then deselecting an option

Starting URL: https://omayo.blogspot.com/

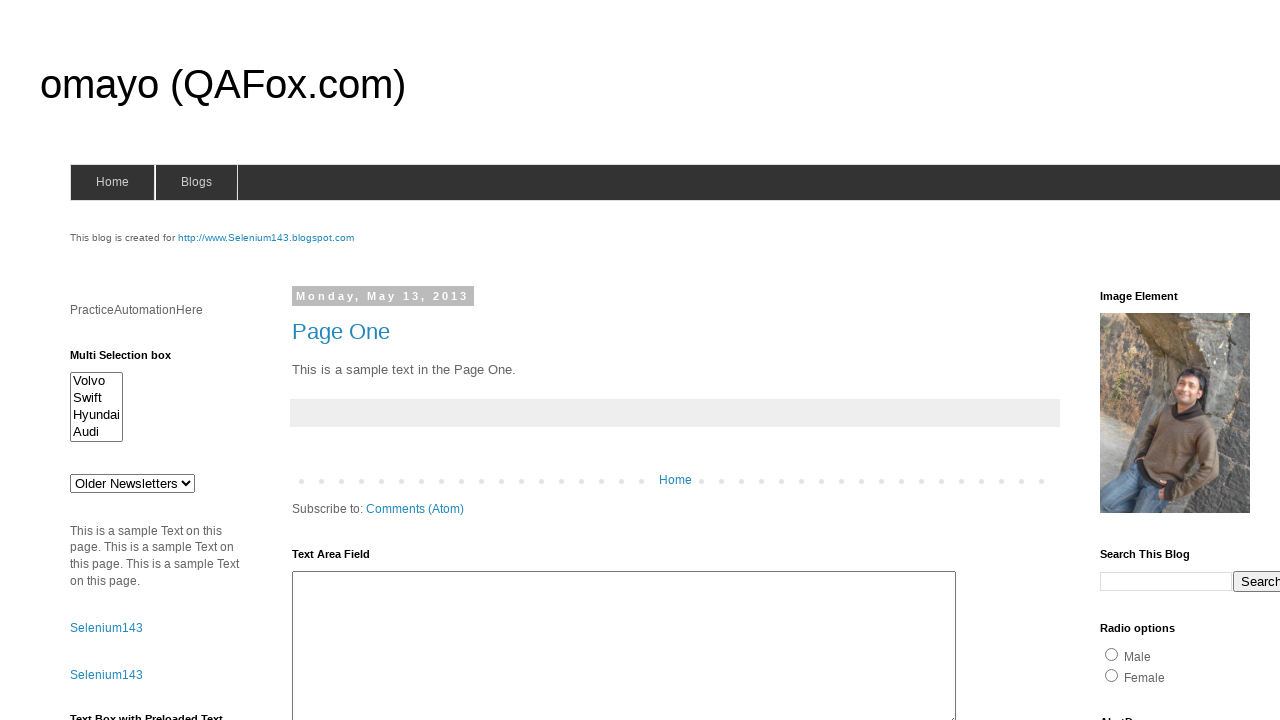

Located multi-select dropdown element with id 'multiselect1'
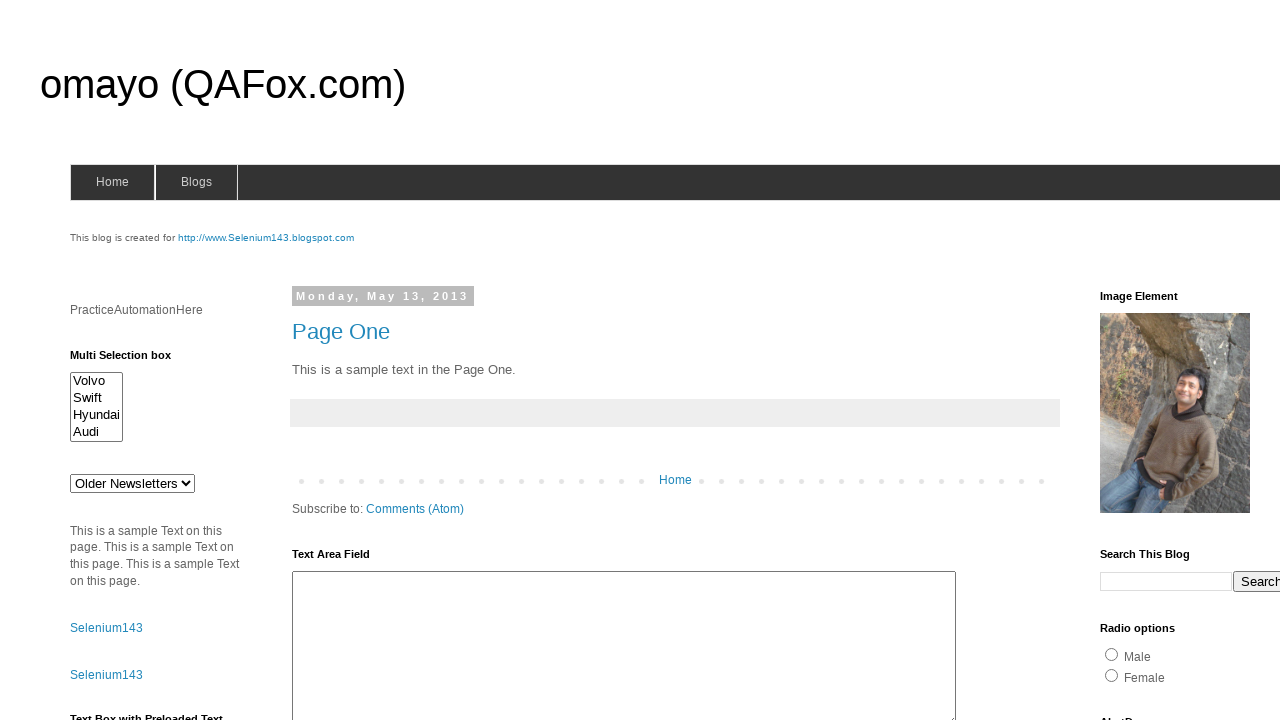

Selected 'Volvo' option by visible text on #multiselect1
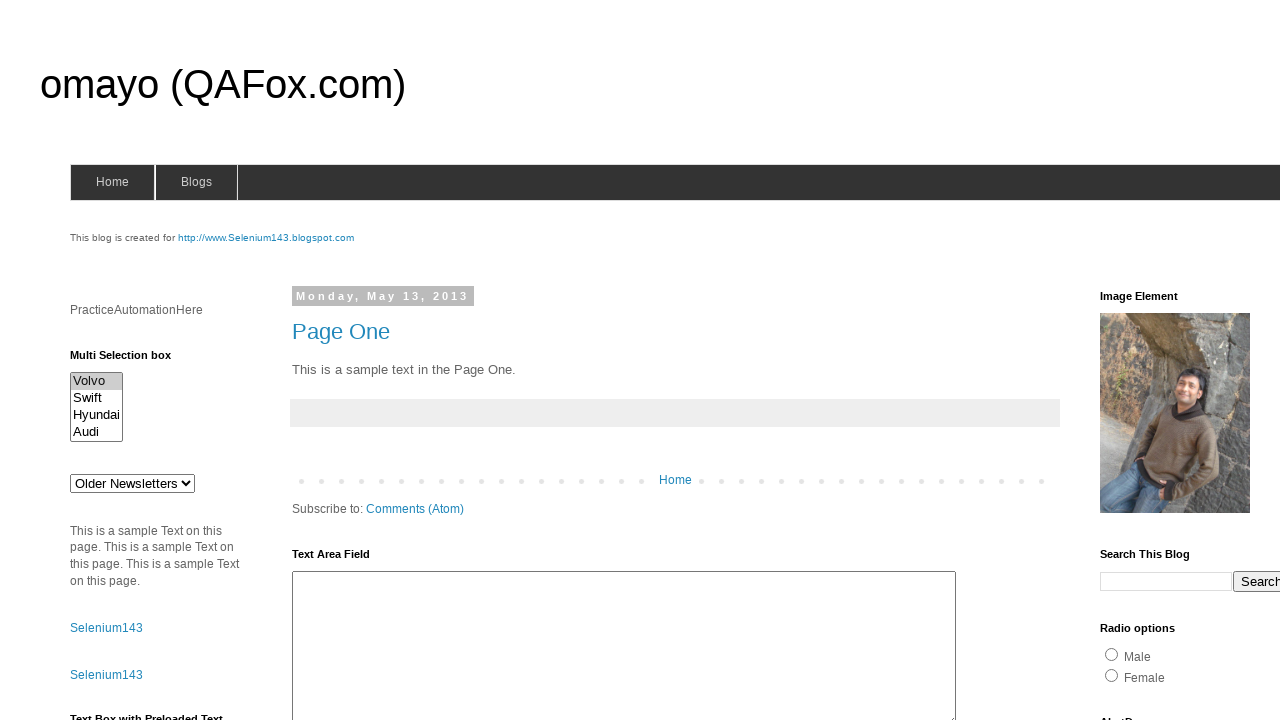

Selected option at index 3 on #multiselect1
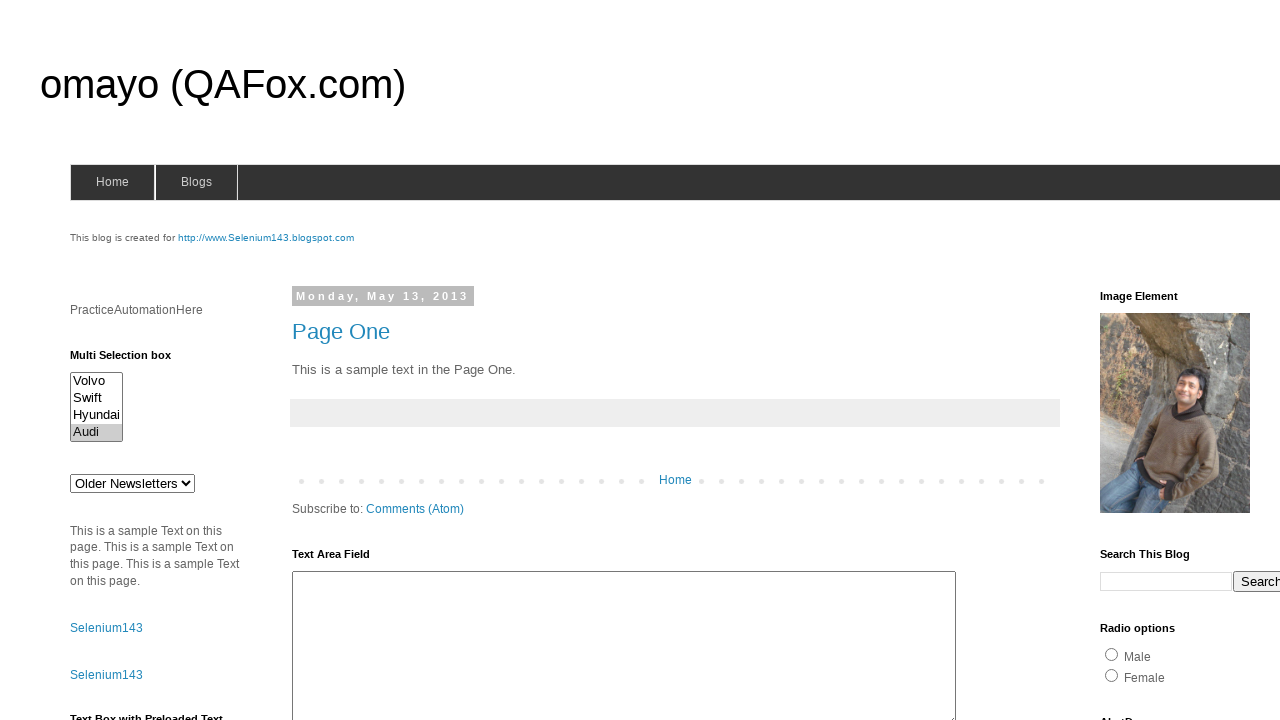

Located all option elements in the multi-select dropdown
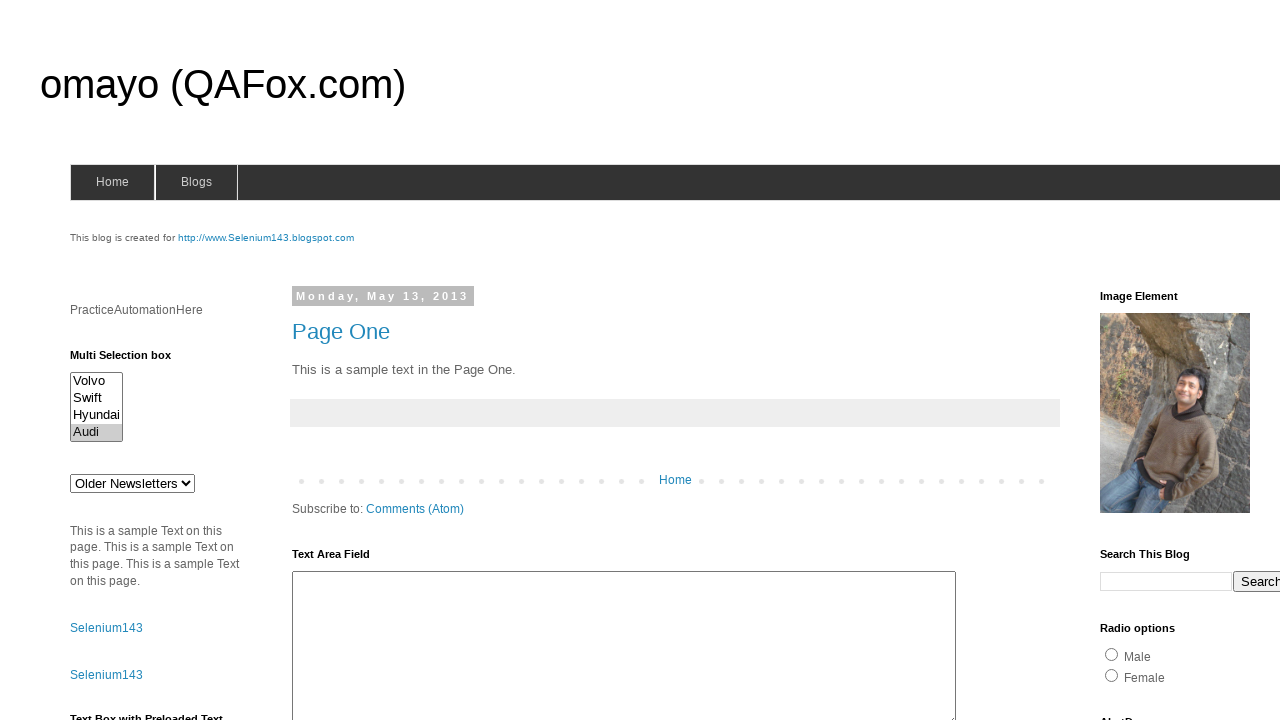

Deselected option at index 3 using Ctrl+click at (96, 432) on #multiselect1 >> option >> nth=3
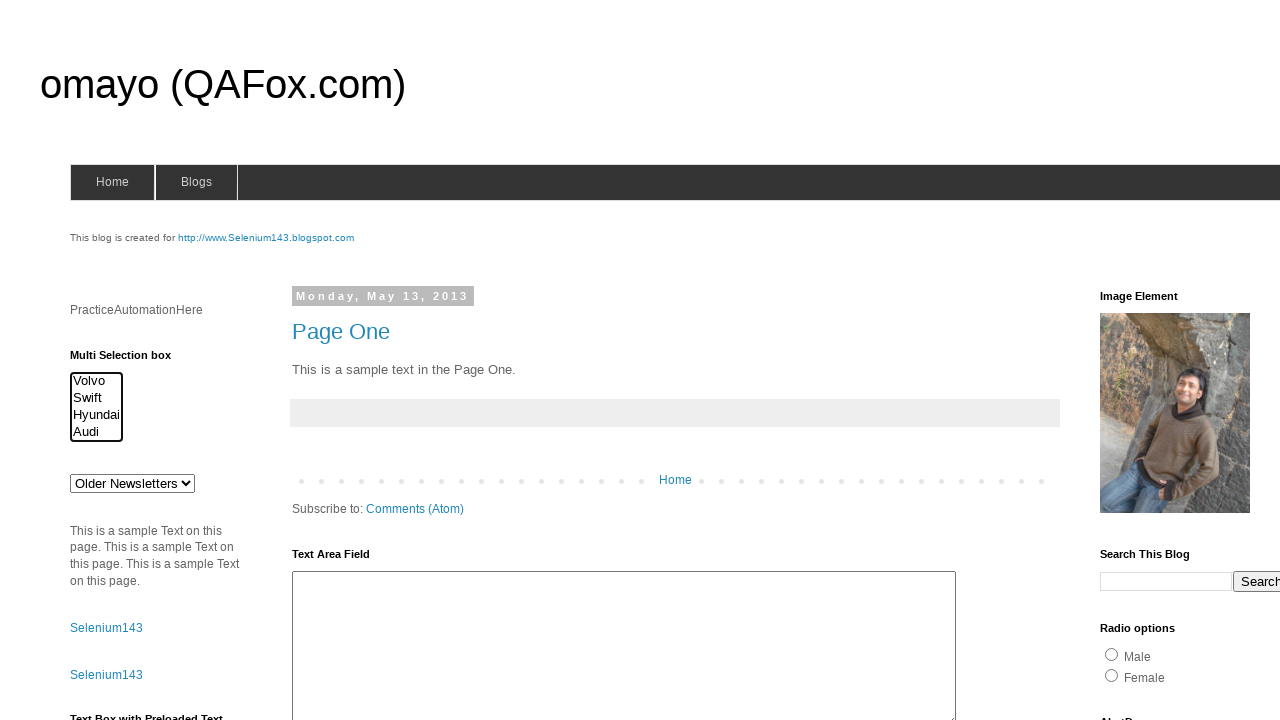

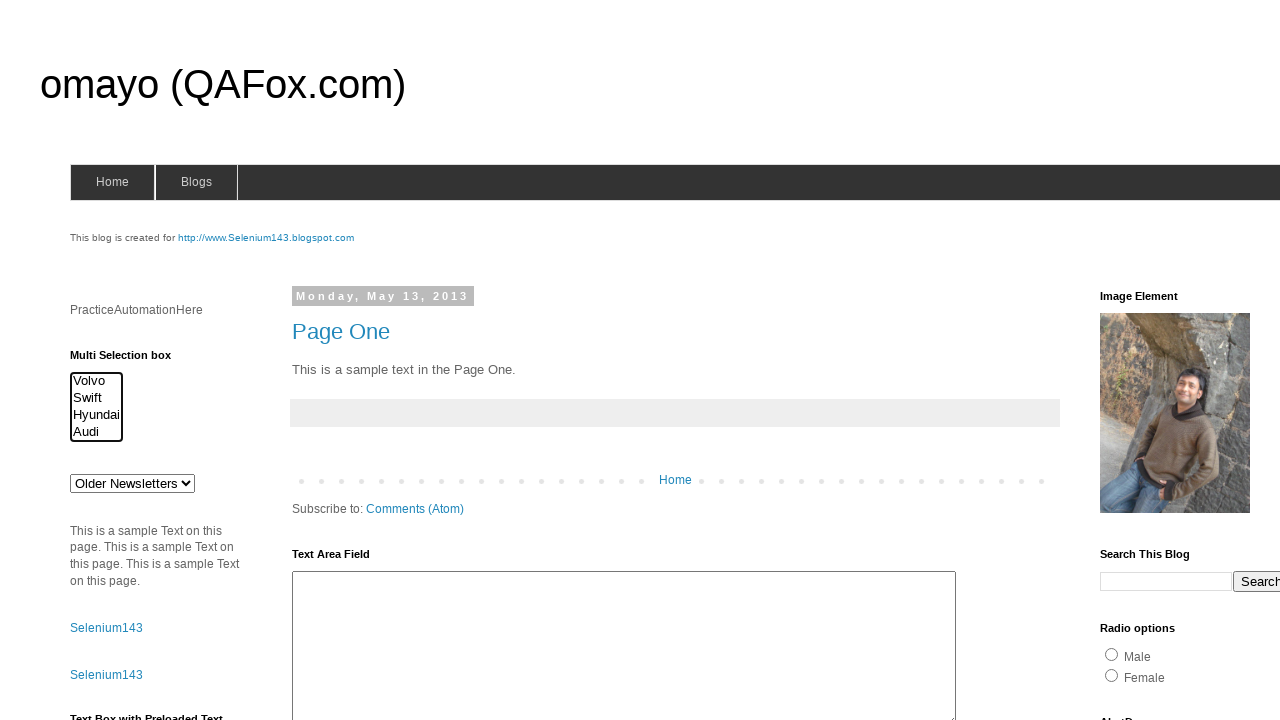